Tests explicit wait functionality by clicking a first button, waiting for a second button to become clickable, and then clicking the second button on a practice waits page.

Starting URL: https://leafground.com/waits.xhtml

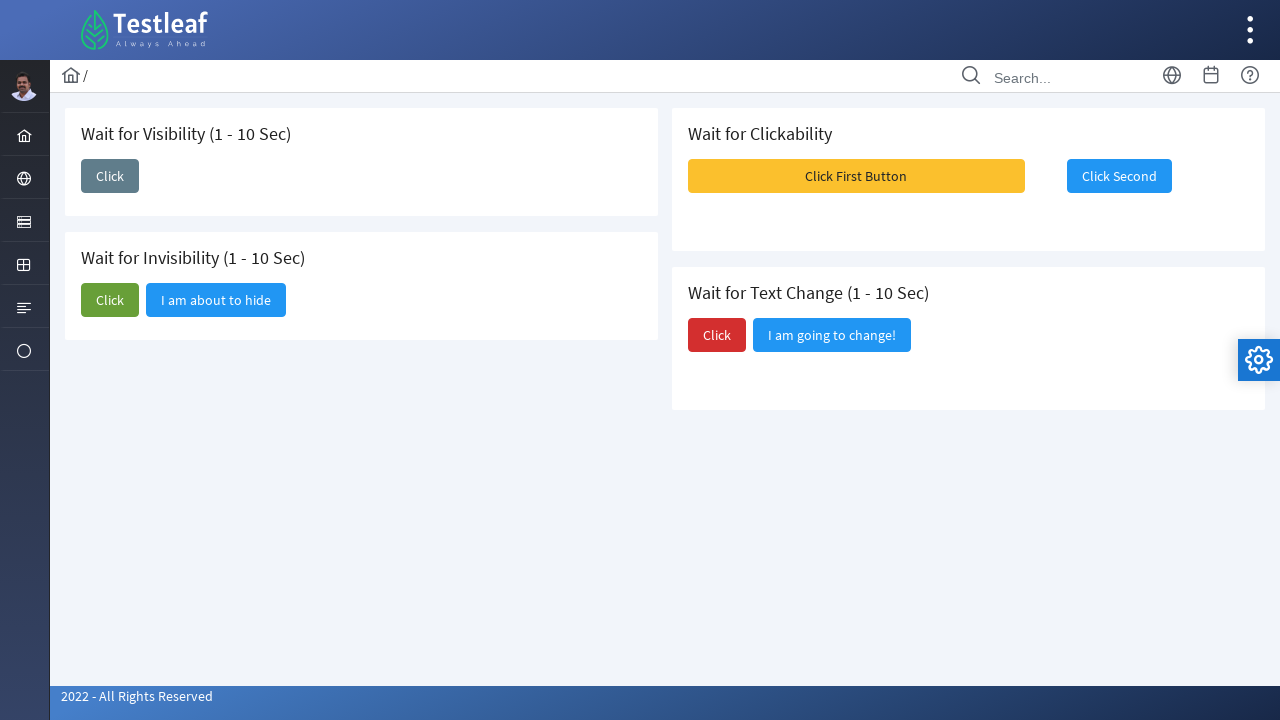

Clicked the first button at (856, 176) on xpath=//span[text()='Click First Button']
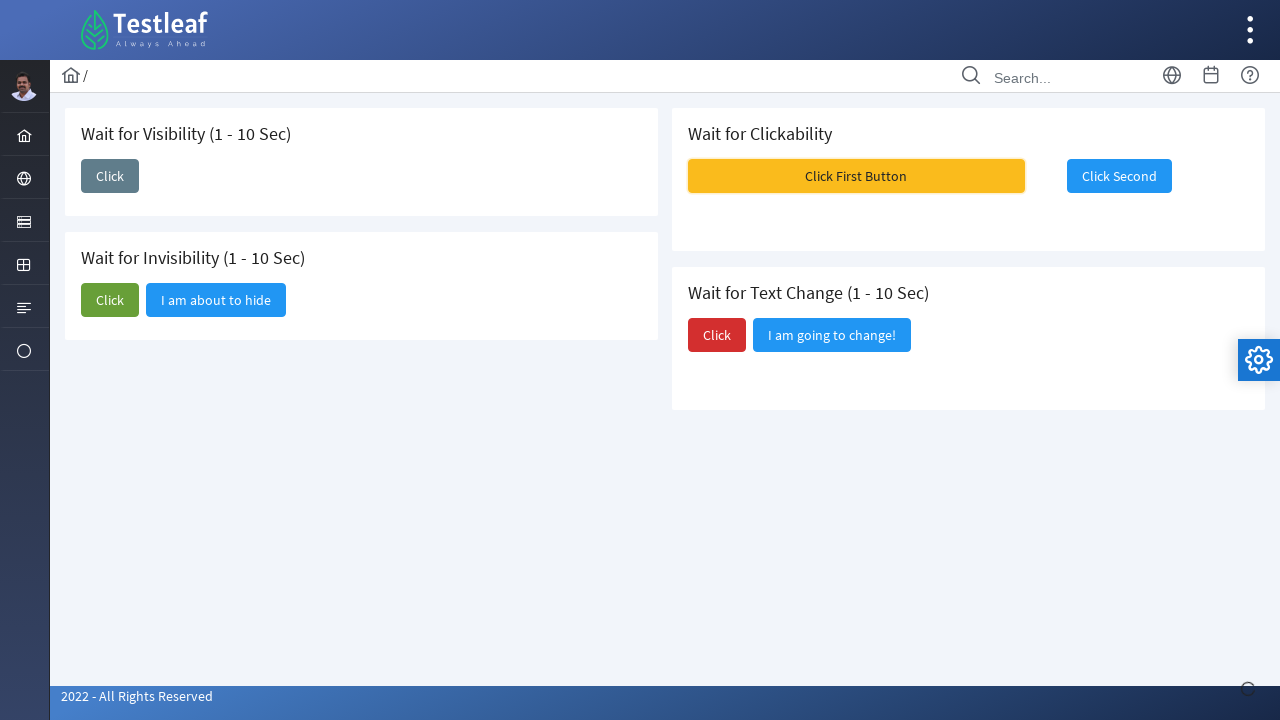

Waited for second button to become visible
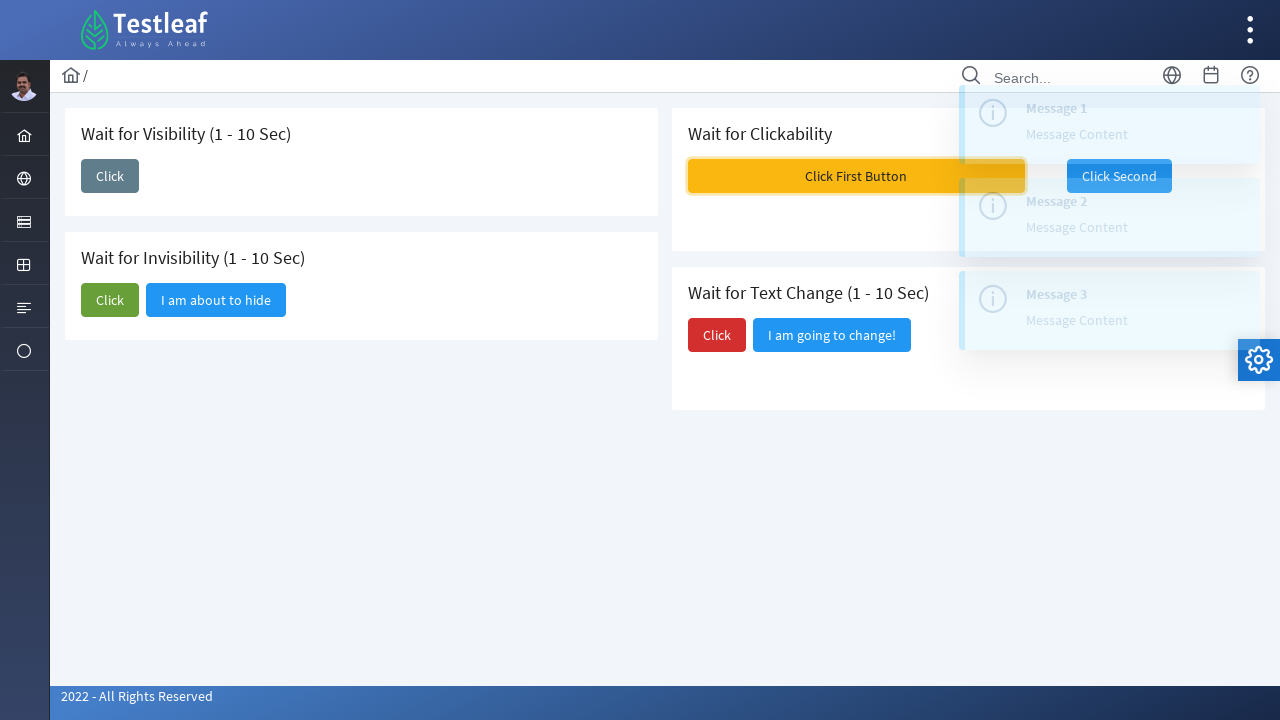

Clicked the second button at (1119, 176) on xpath=//span[text()='Click Second']
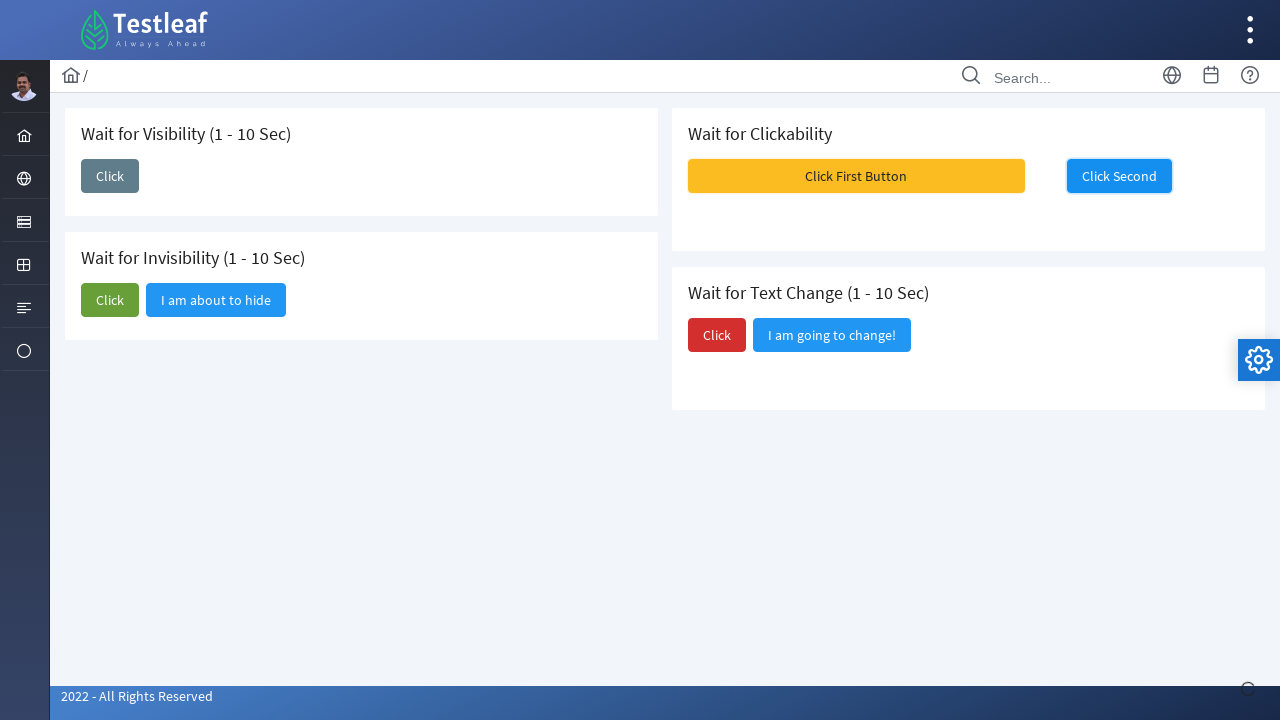

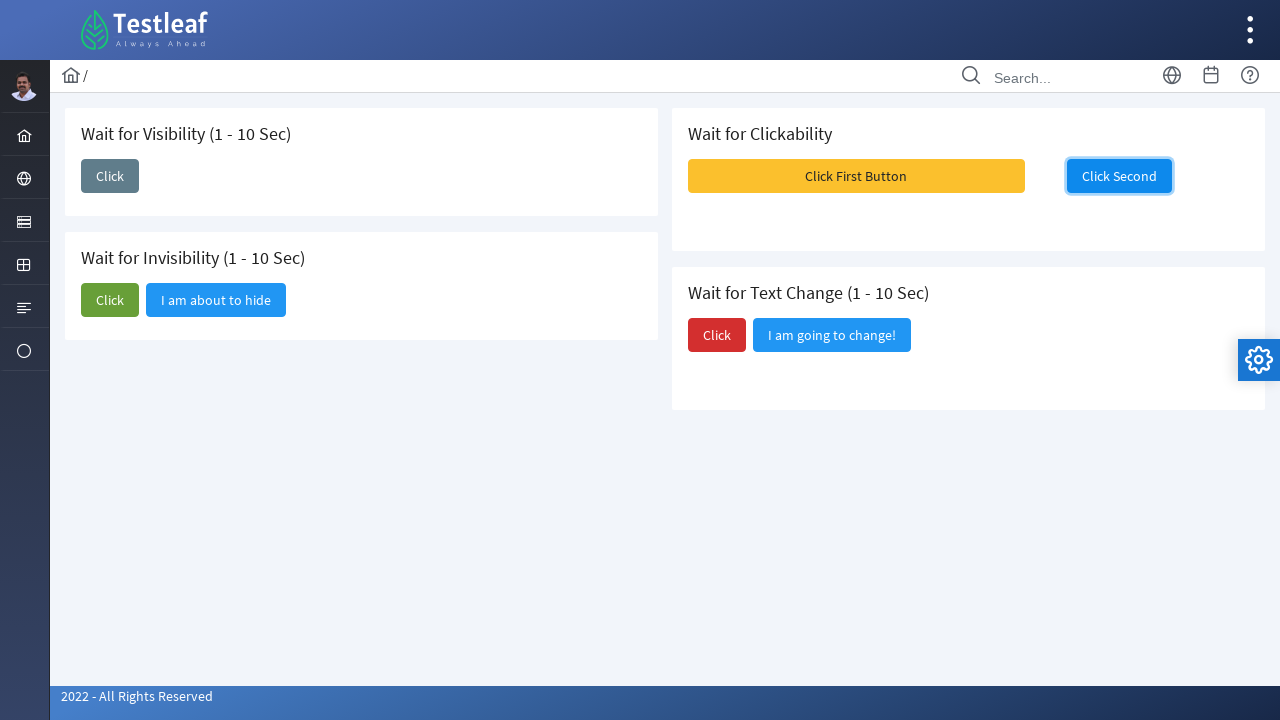